Tests product viewing by clicking on a product card and verifying the product details page displays price and description

Starting URL: https://www.demoblaze.com/

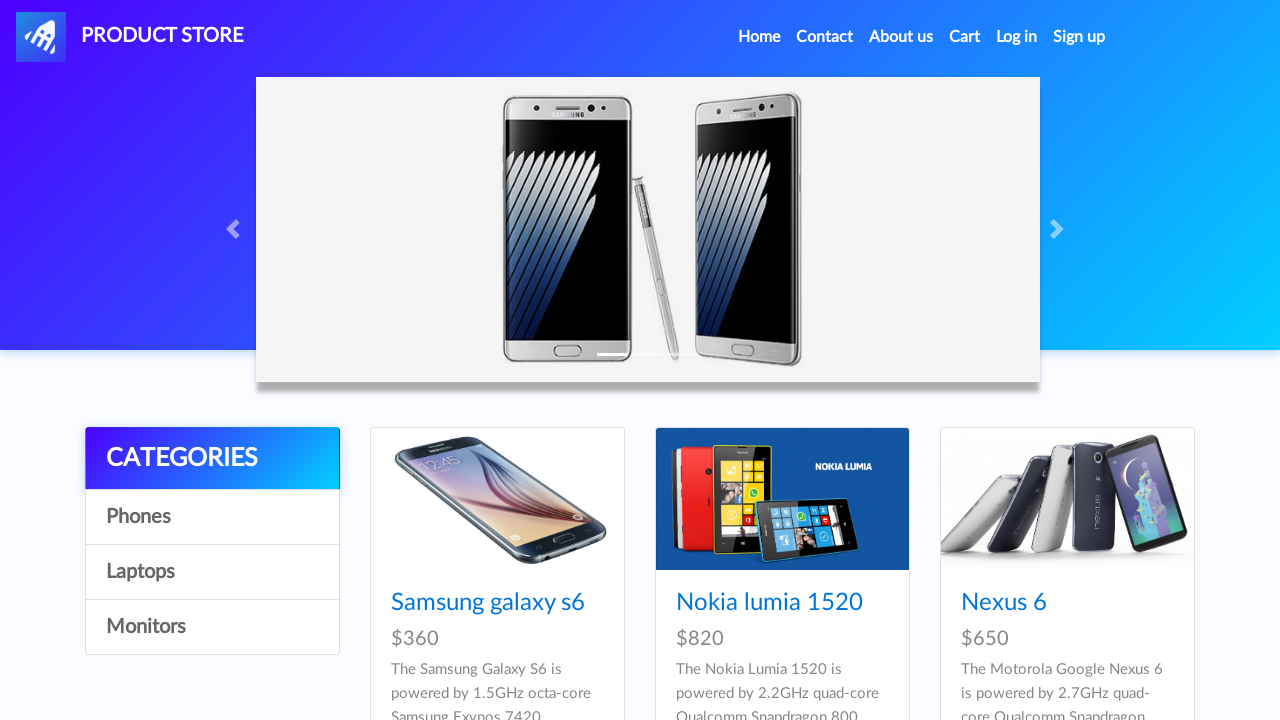

Product cards loaded on demoblaze homepage
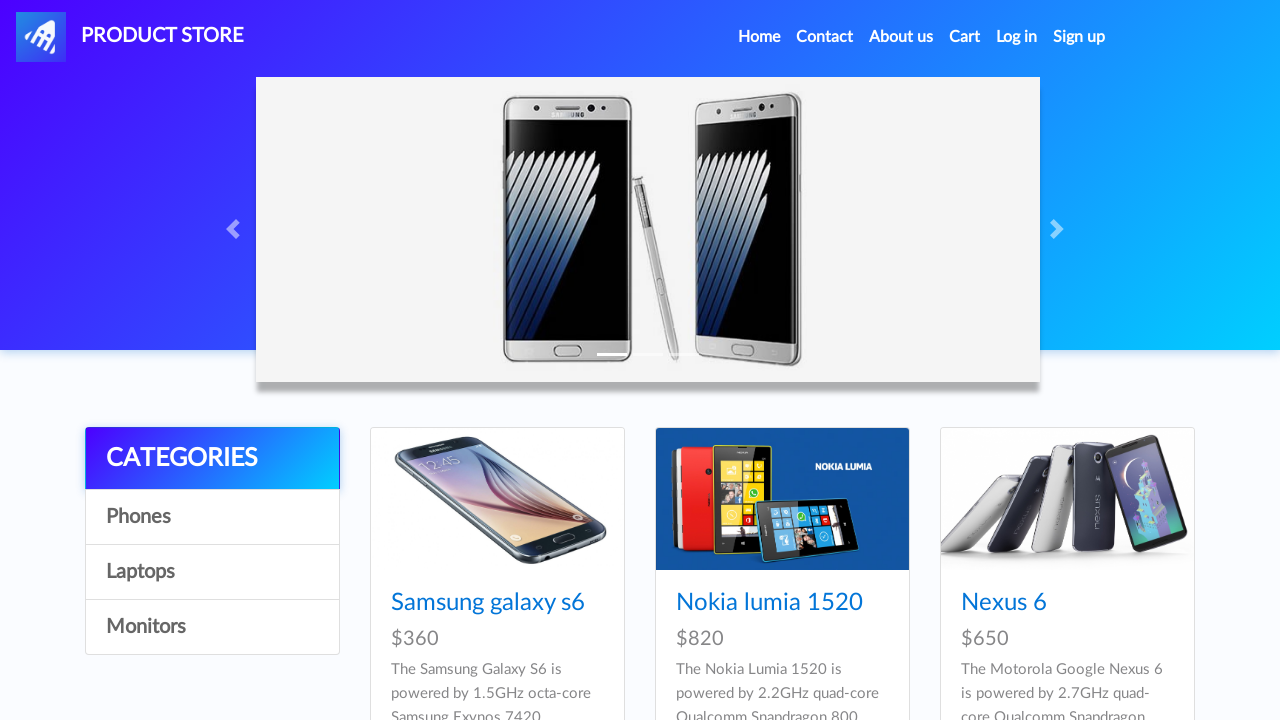

Clicked on first product card at (497, 556) on .card >> nth=0
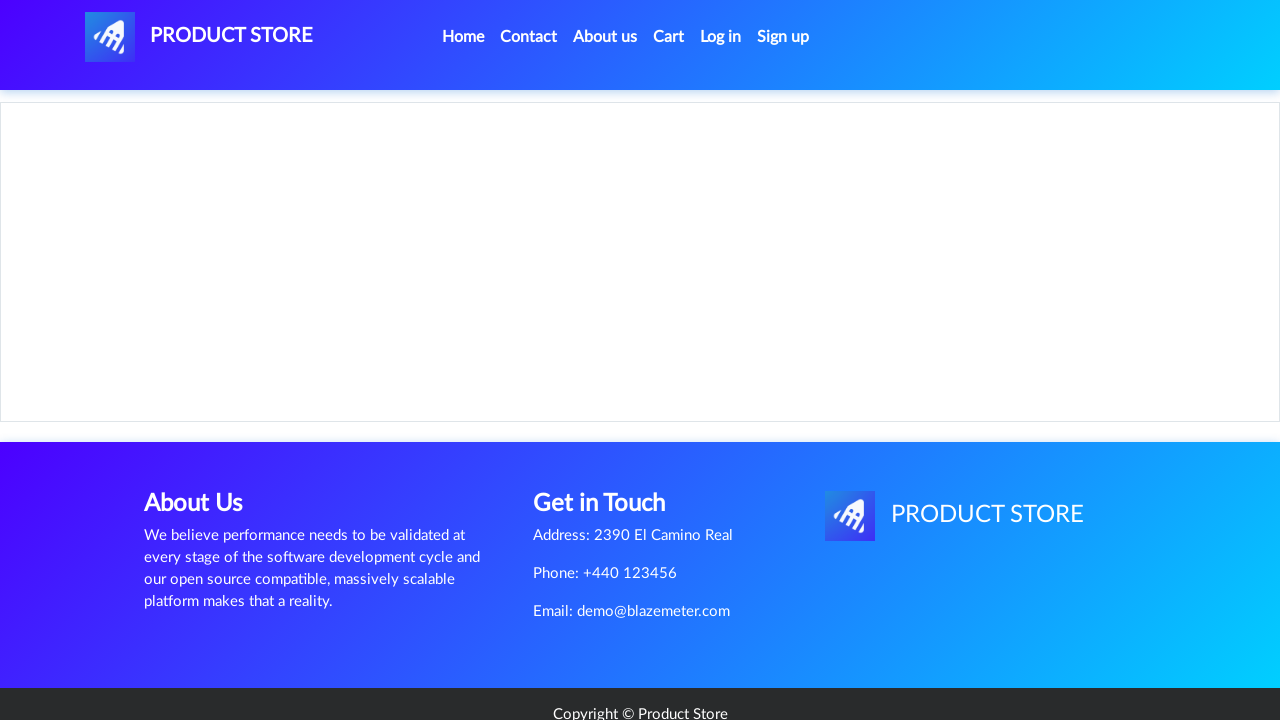

Product details page loaded
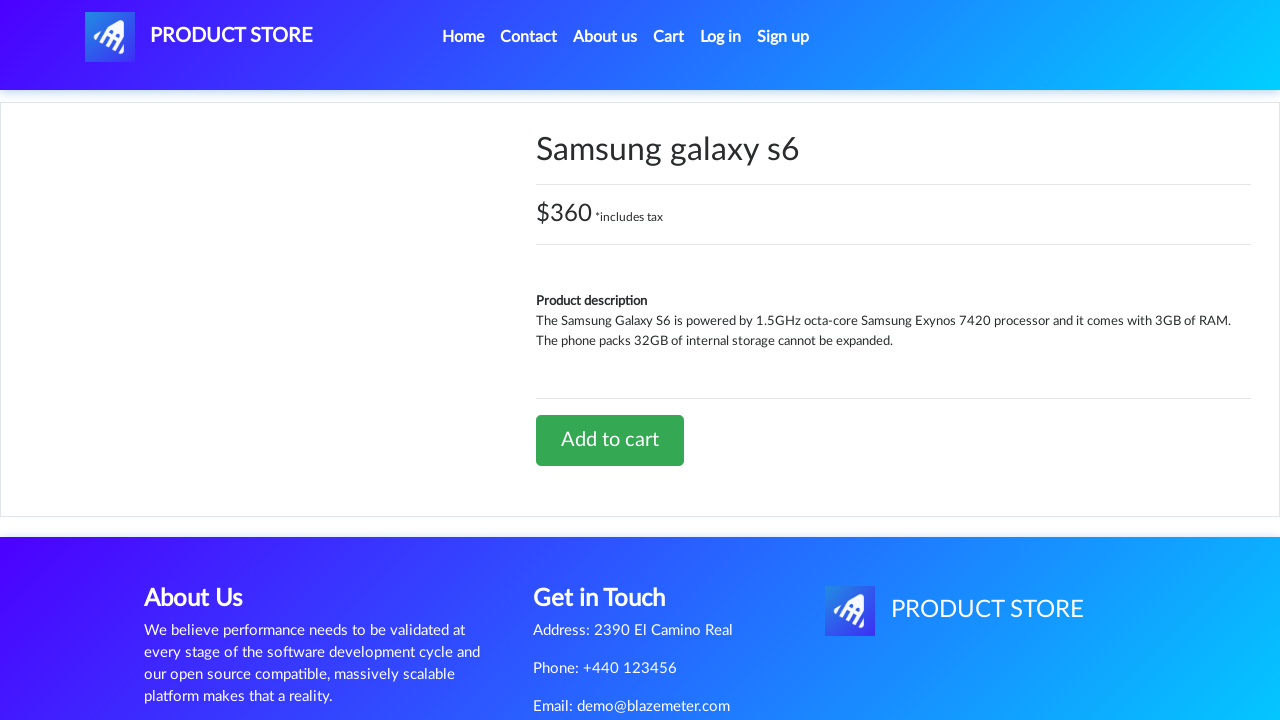

Product name element is visible
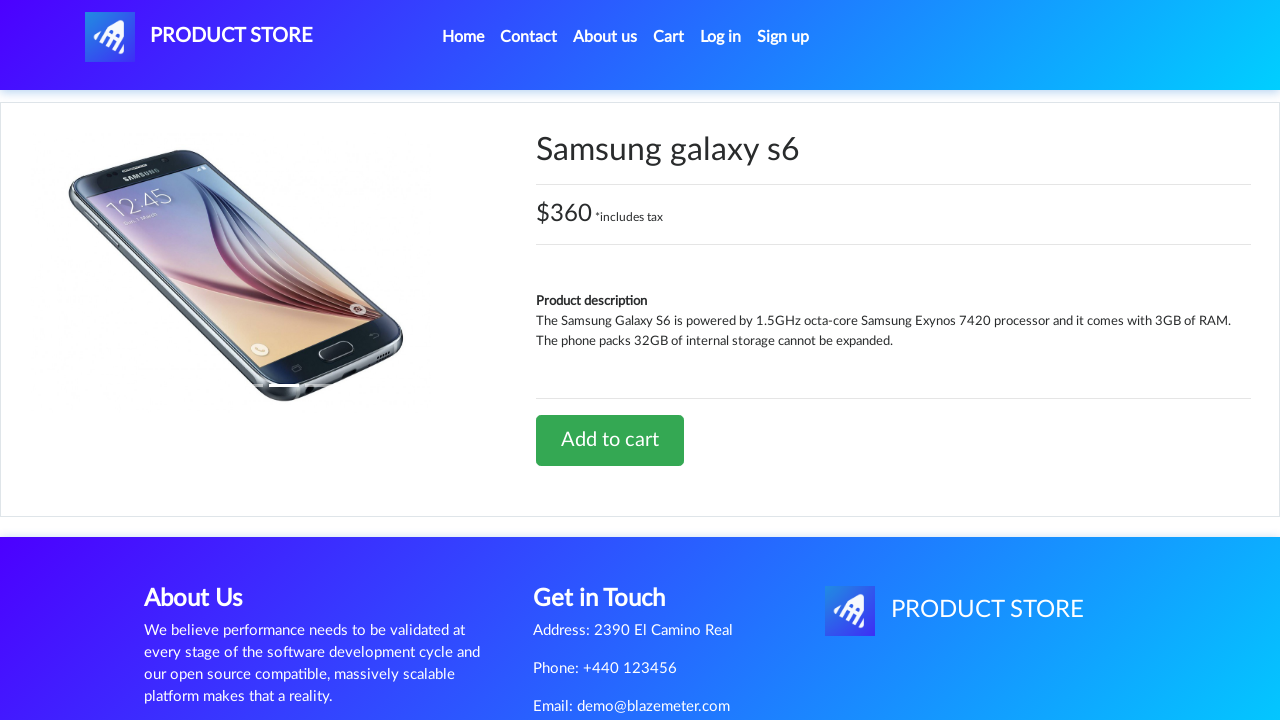

Product price element is visible
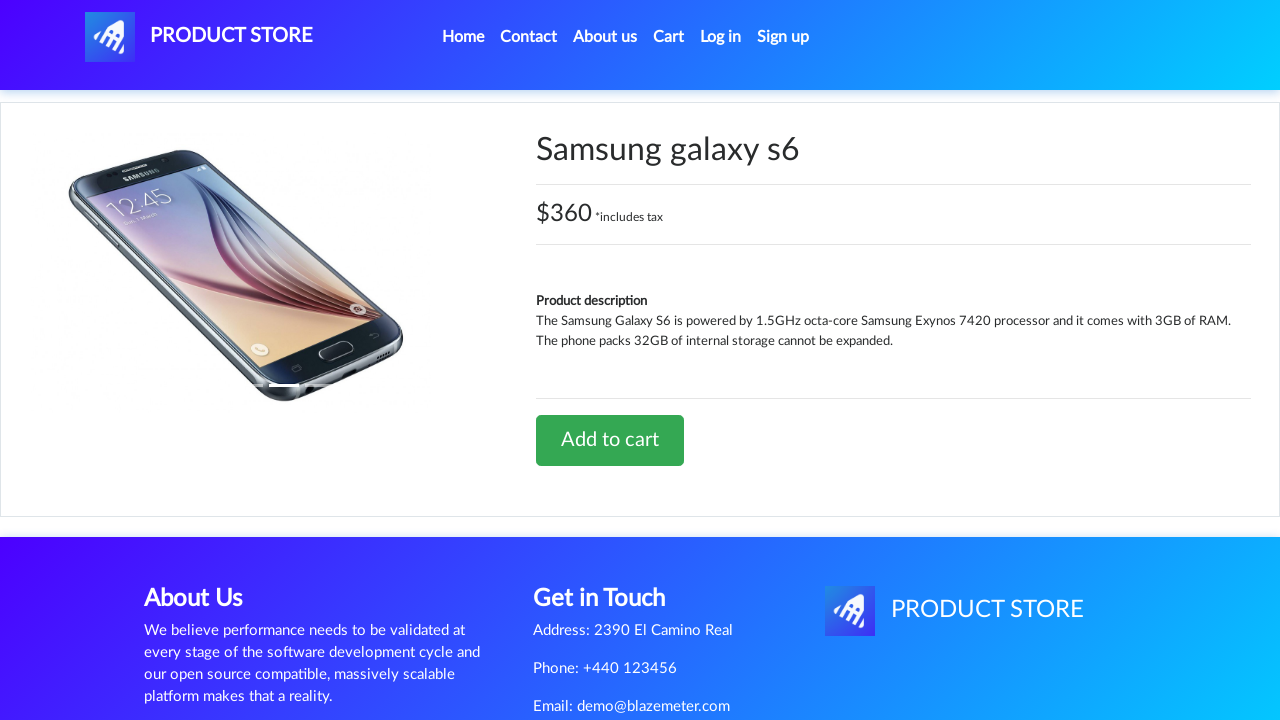

Product description element is visible
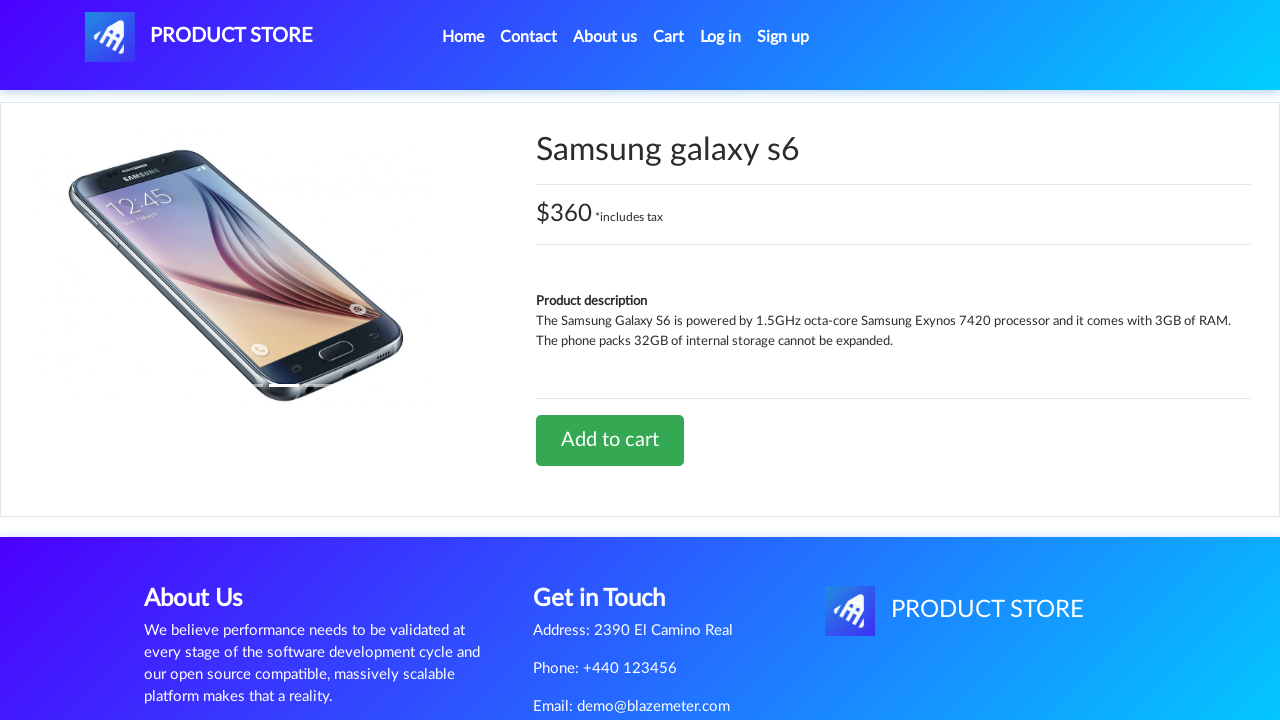

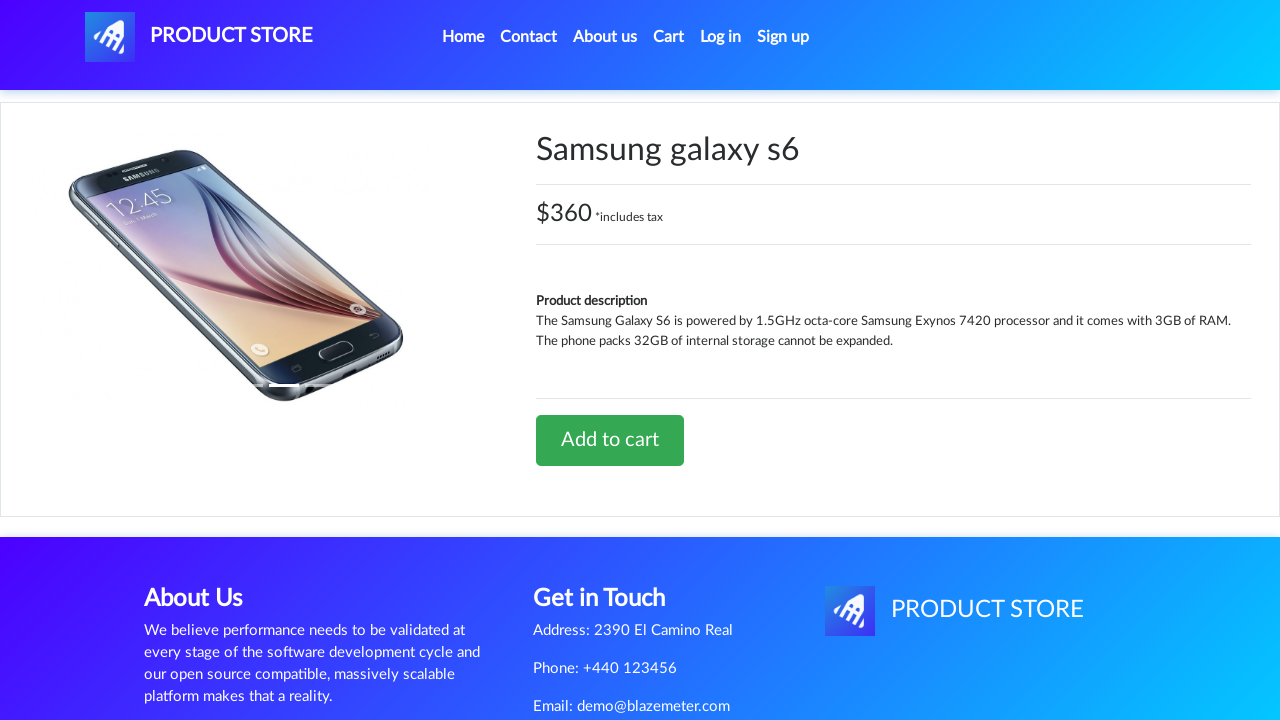